Tests navigation to anhtester.com and clicks on the "Website Testing" section heading

Starting URL: https://anhtester.com

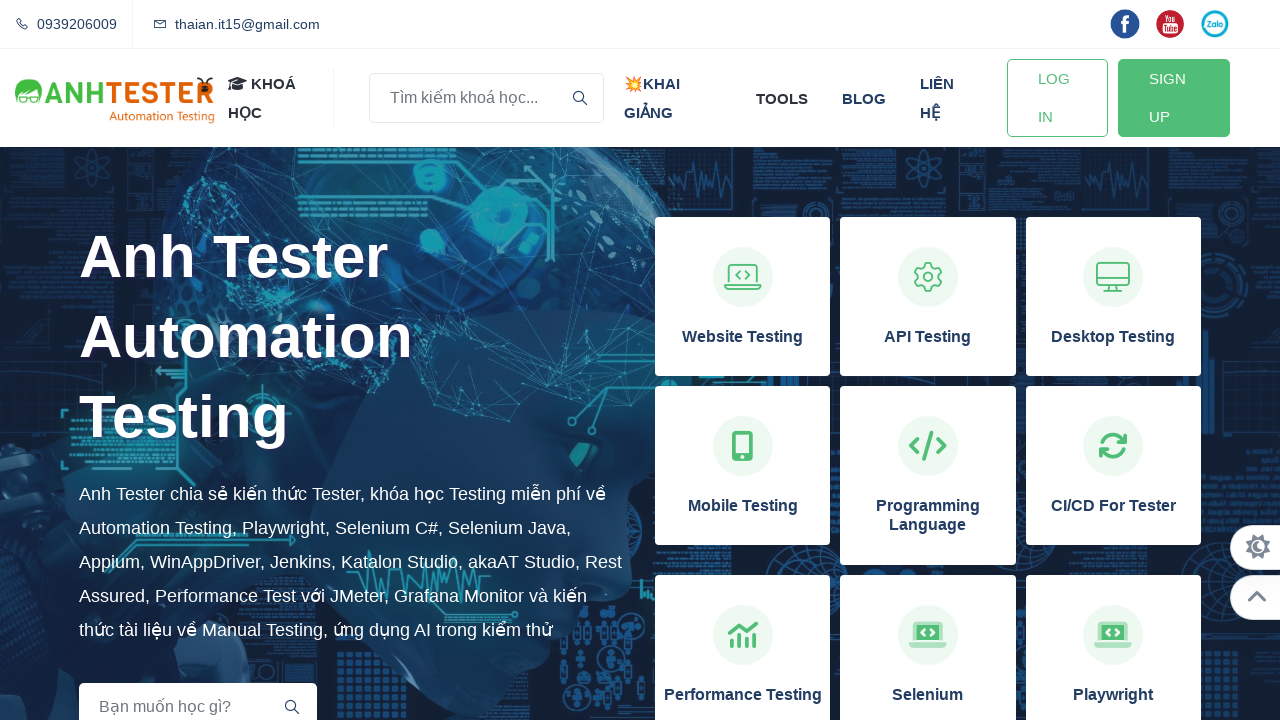

Waited for page to load (domcontentloaded state)
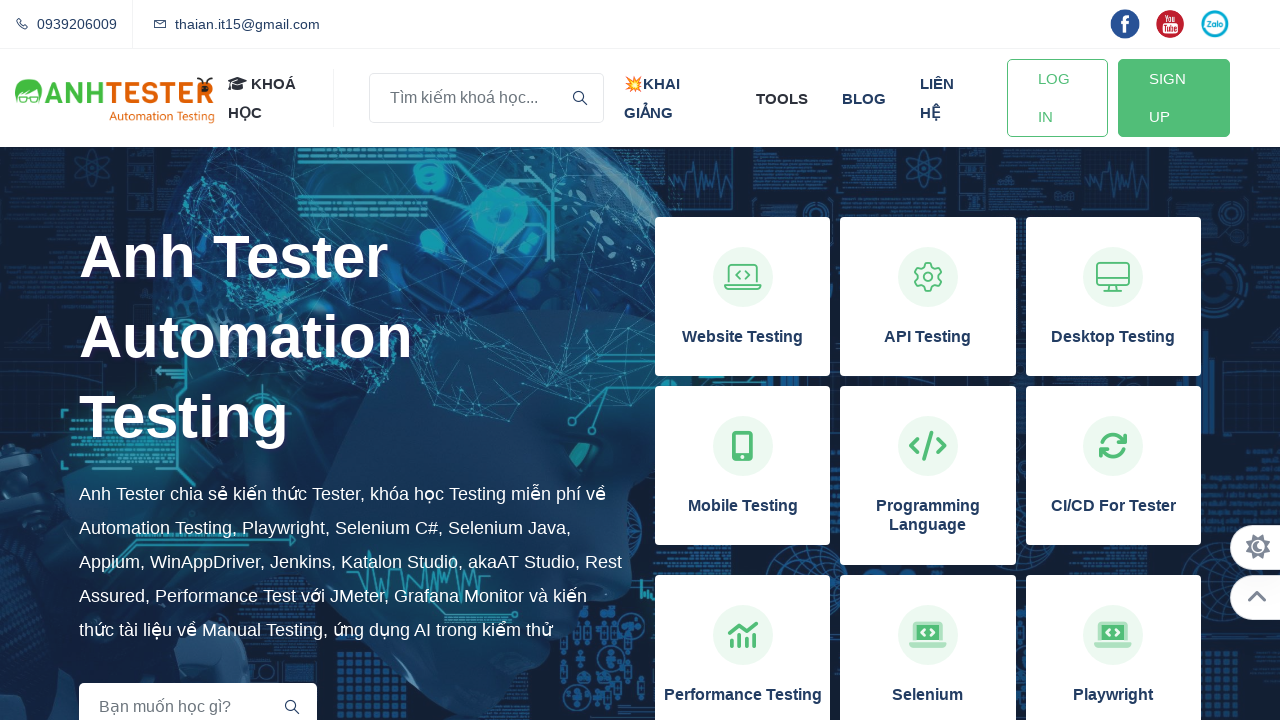

Clicked on the 'Website Testing' section heading at (743, 337) on xpath=//h3[normalize-space()='Website Testing']
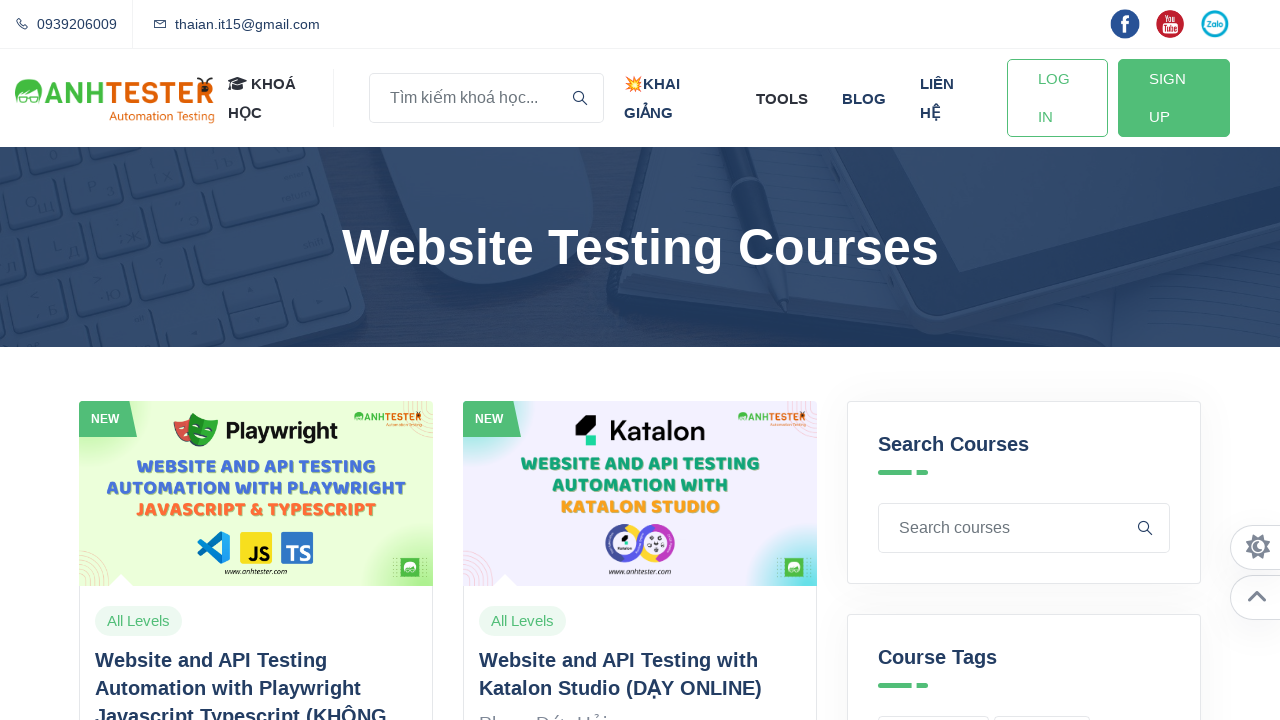

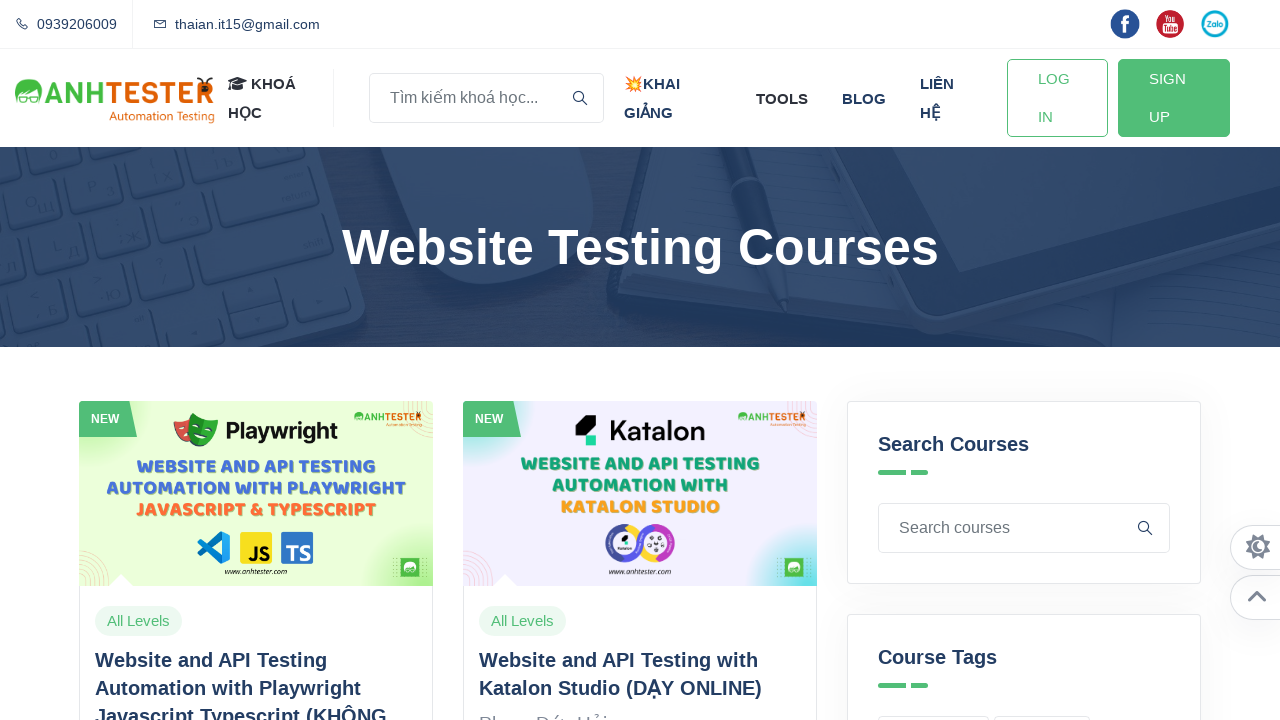